Tests that the complete all checkbox updates state when individual items are completed or cleared

Starting URL: https://demo.playwright.dev/todomvc

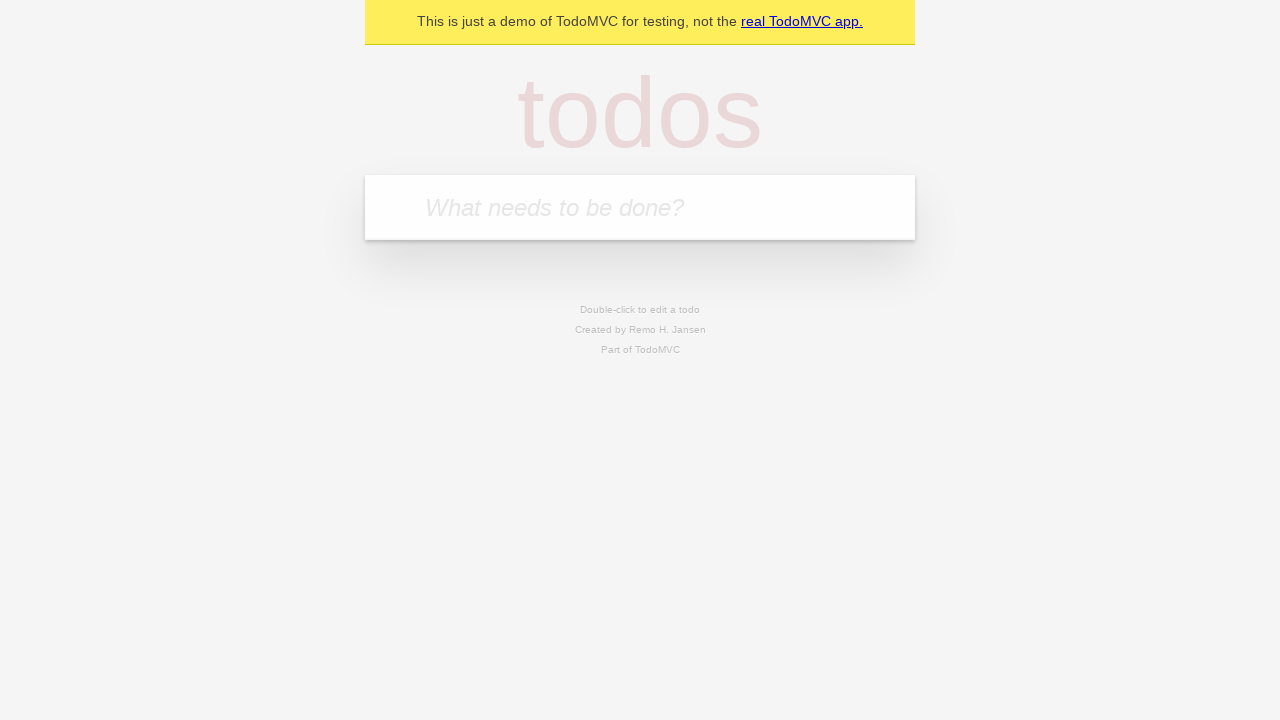

Filled input field with 'buy some cheese' on internal:attr=[placeholder="What needs to be done?"i]
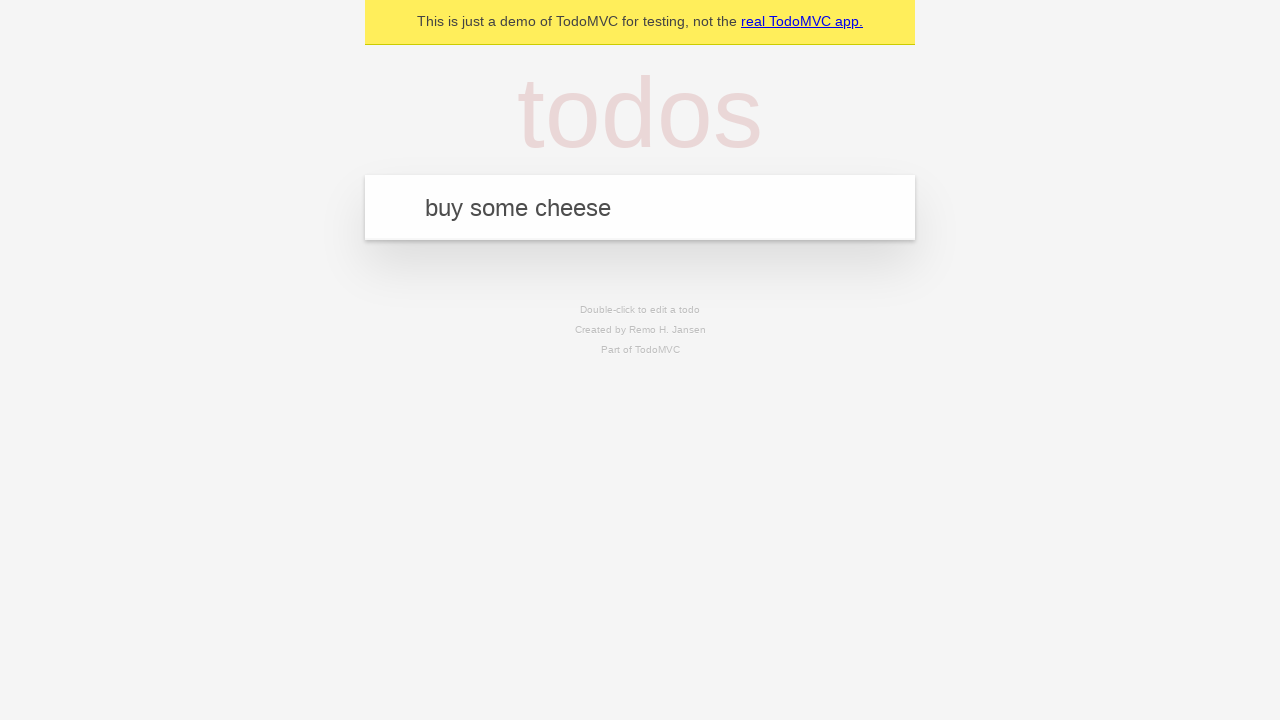

Pressed Enter to add first todo item on internal:attr=[placeholder="What needs to be done?"i]
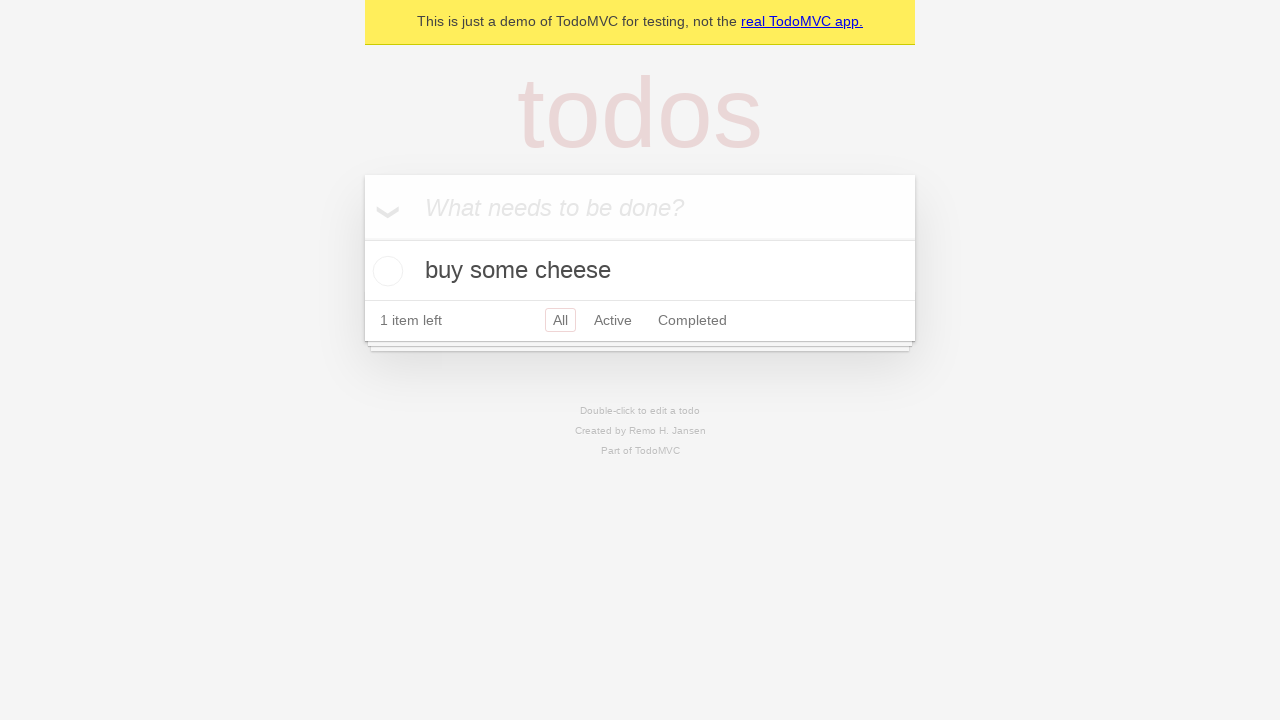

Filled input field with 'feed the cat' on internal:attr=[placeholder="What needs to be done?"i]
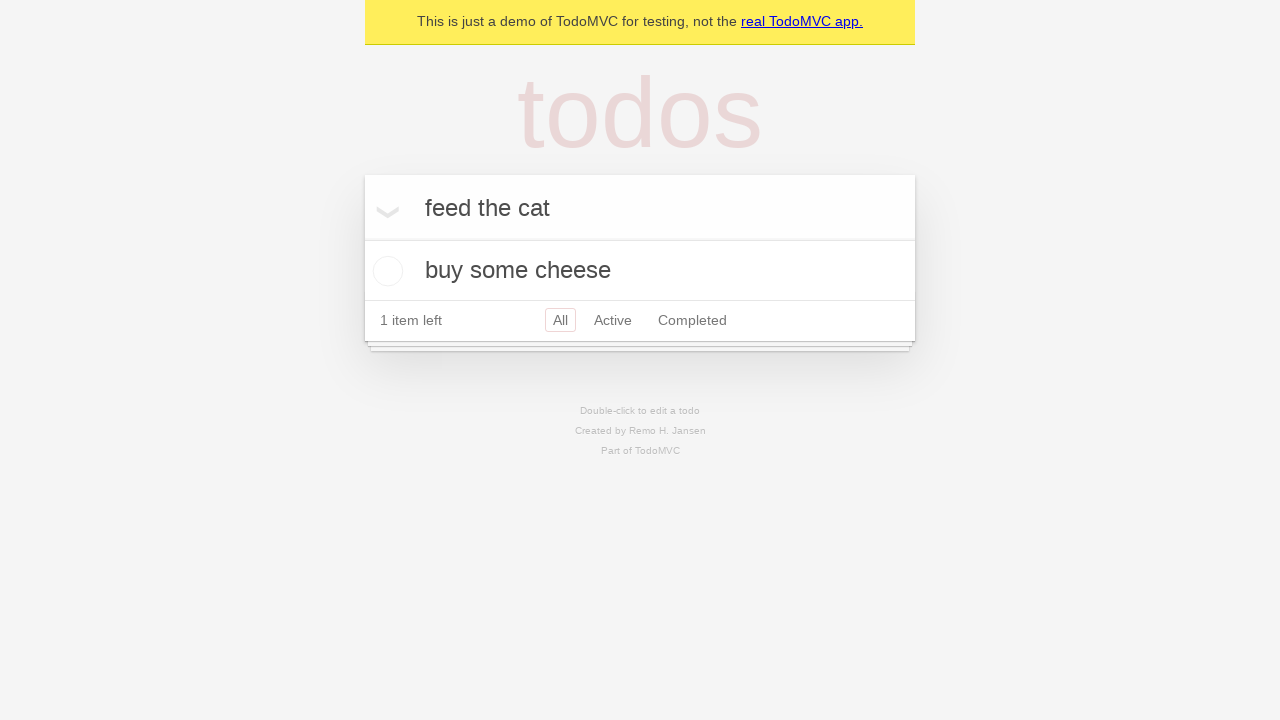

Pressed Enter to add second todo item on internal:attr=[placeholder="What needs to be done?"i]
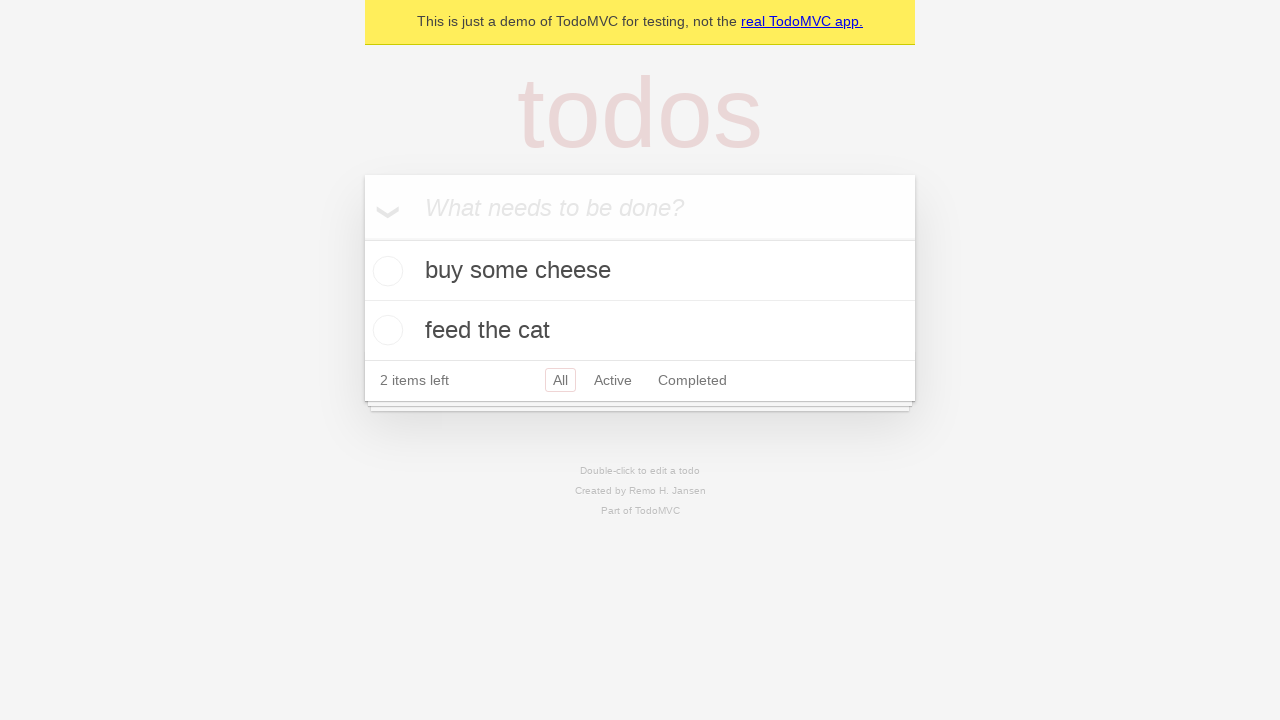

Filled input field with 'book a doctors appointment' on internal:attr=[placeholder="What needs to be done?"i]
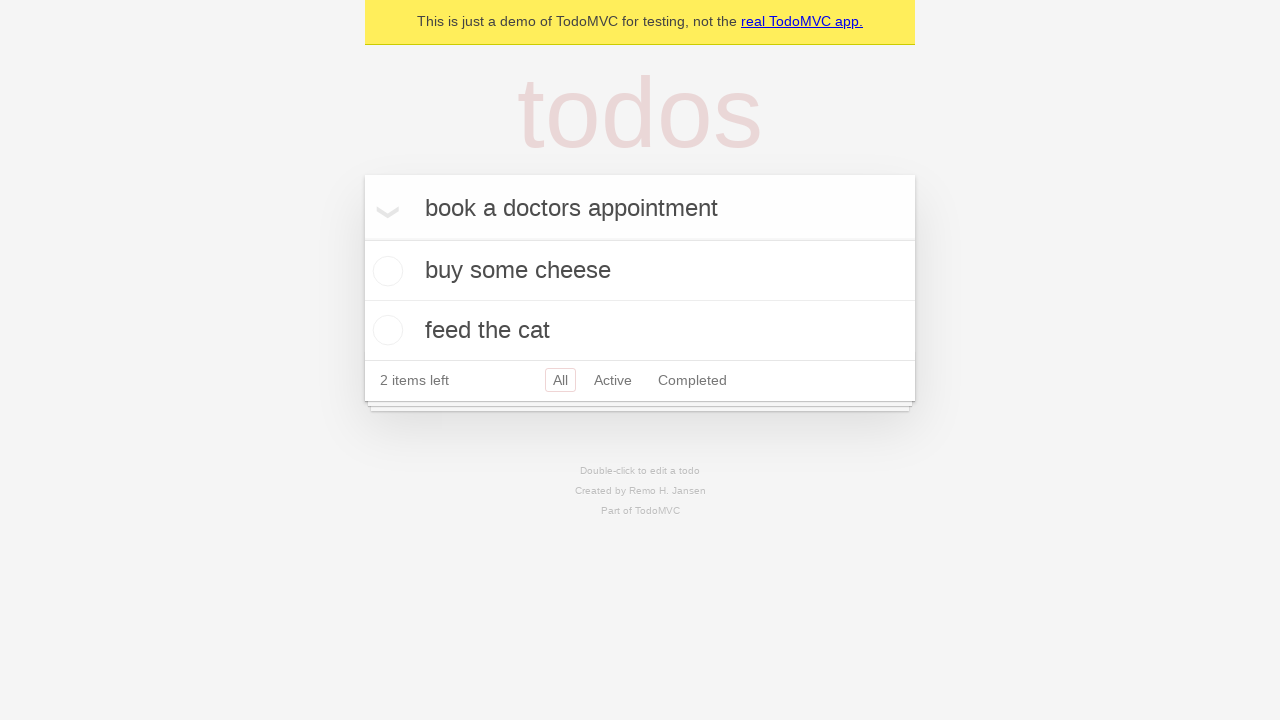

Pressed Enter to add third todo item on internal:attr=[placeholder="What needs to be done?"i]
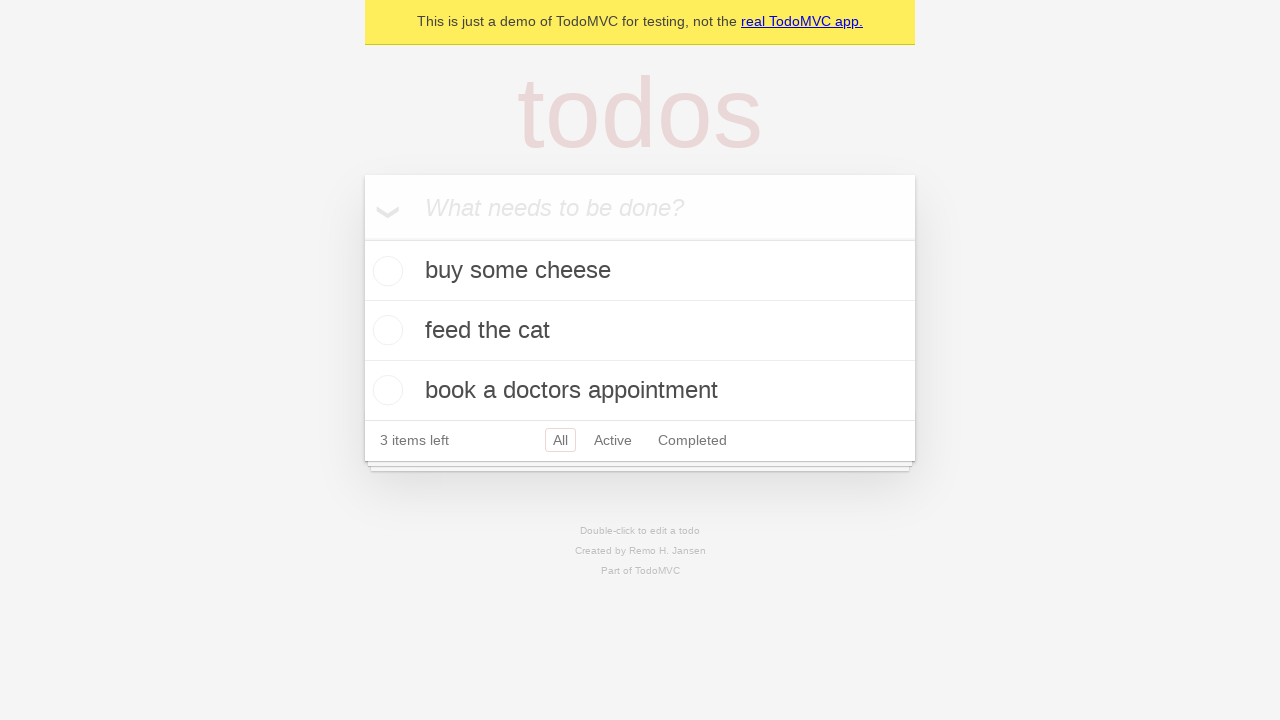

Clicked 'Mark all as complete' checkbox to complete all todos at (362, 238) on internal:label="Mark all as complete"i
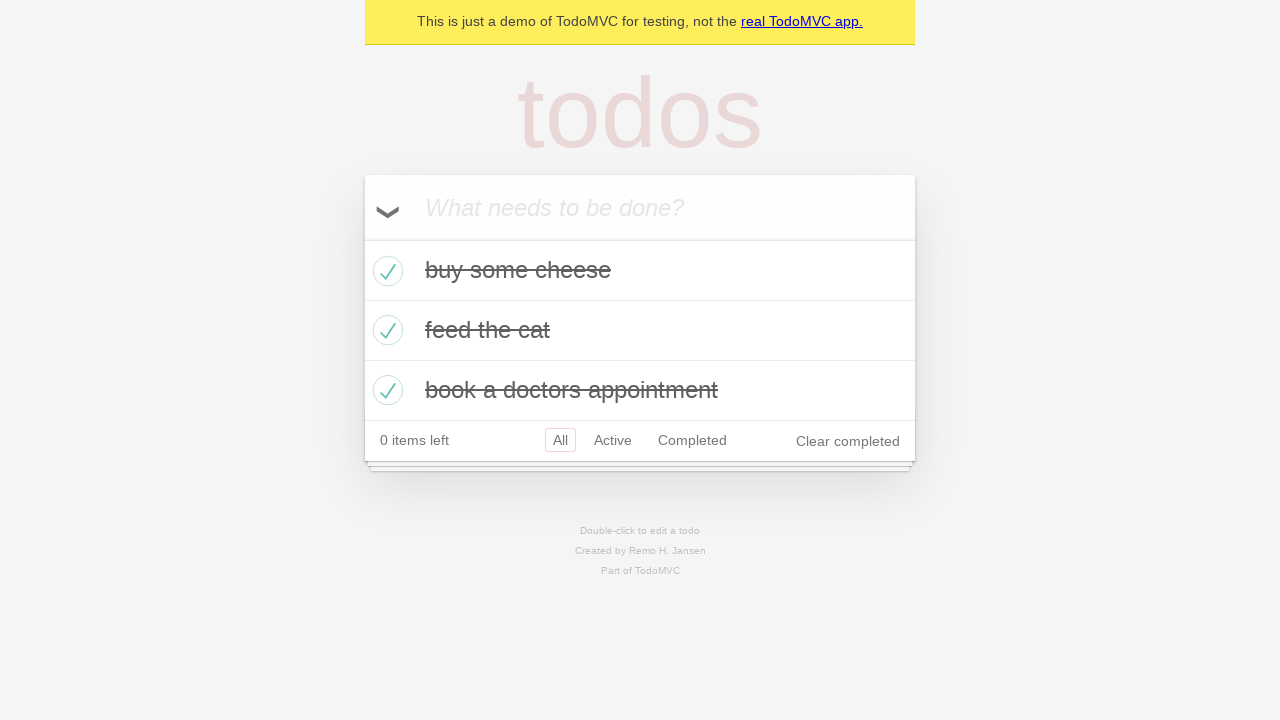

Unchecked the first todo item checkbox at (385, 271) on internal:testid=[data-testid="todo-item"s] >> nth=0 >> internal:role=checkbox
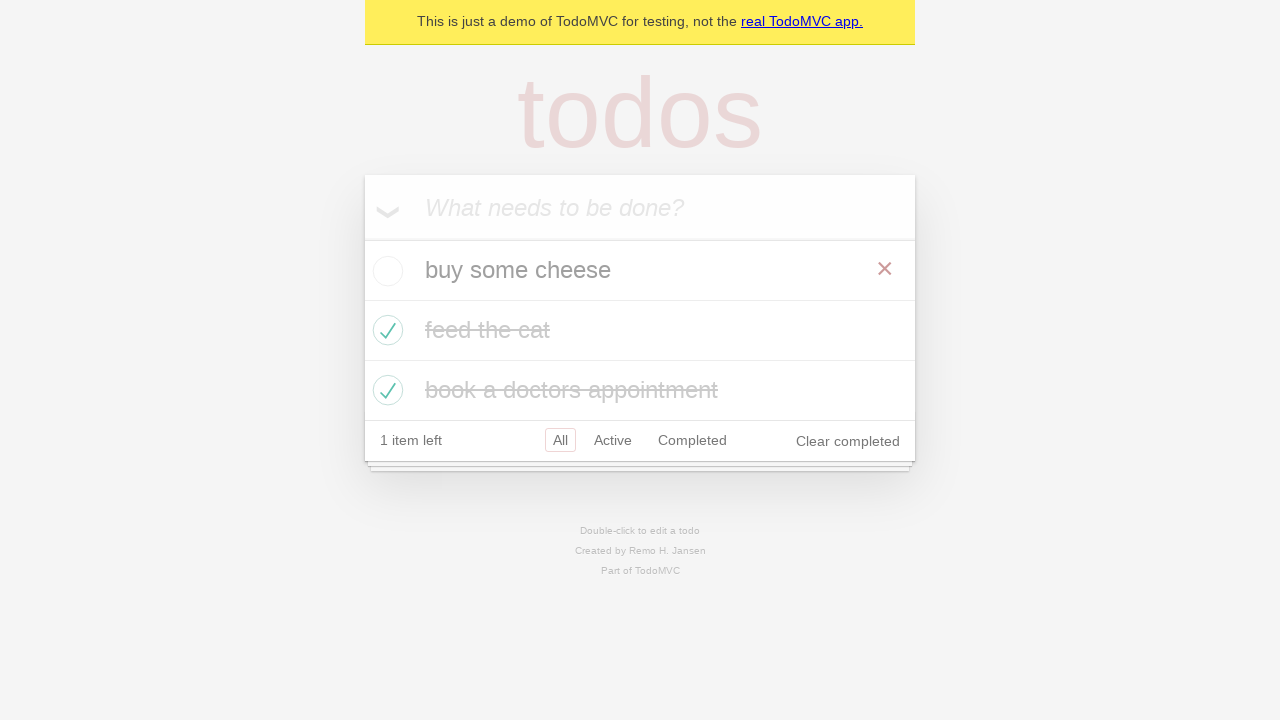

Re-checked the first todo item checkbox at (385, 271) on internal:testid=[data-testid="todo-item"s] >> nth=0 >> internal:role=checkbox
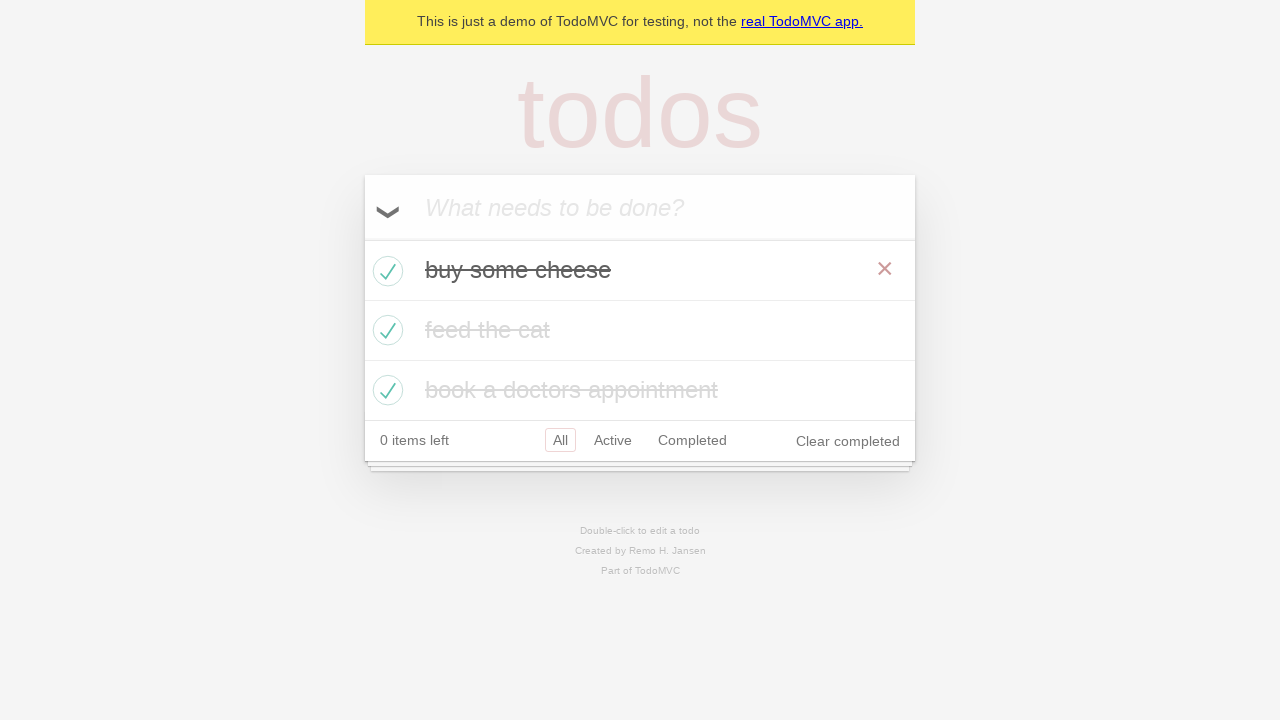

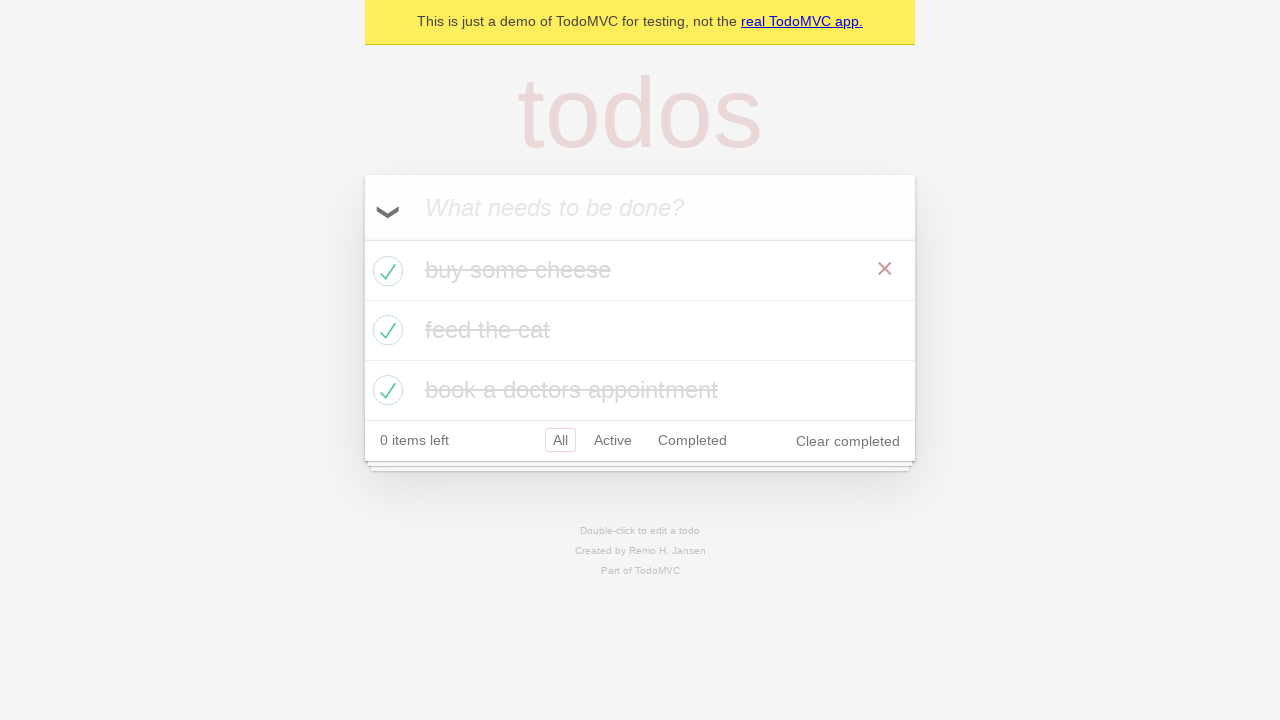